Tests a todo app by marking two items as done, adding a new item to the list, and verifying the new item was added successfully

Starting URL: https://lambdatest.github.io/sample-todo-app/

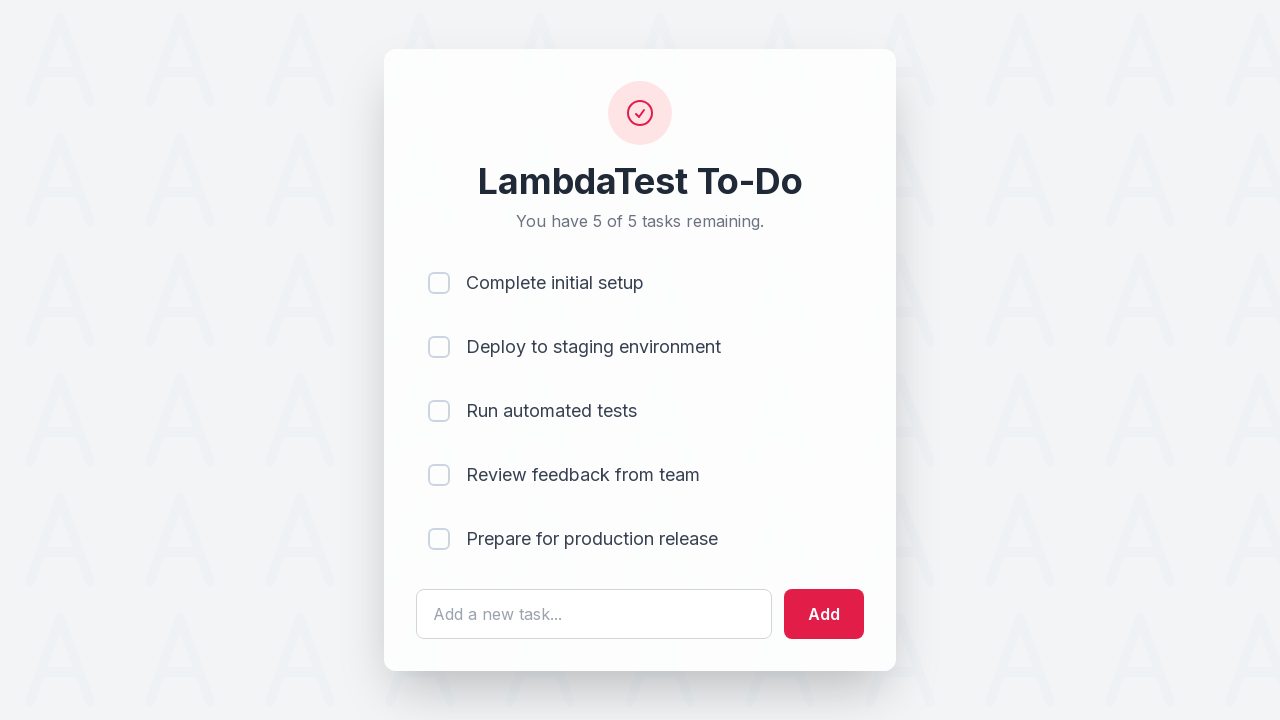

Marked first todo item as done at (439, 283) on input[name='li1']
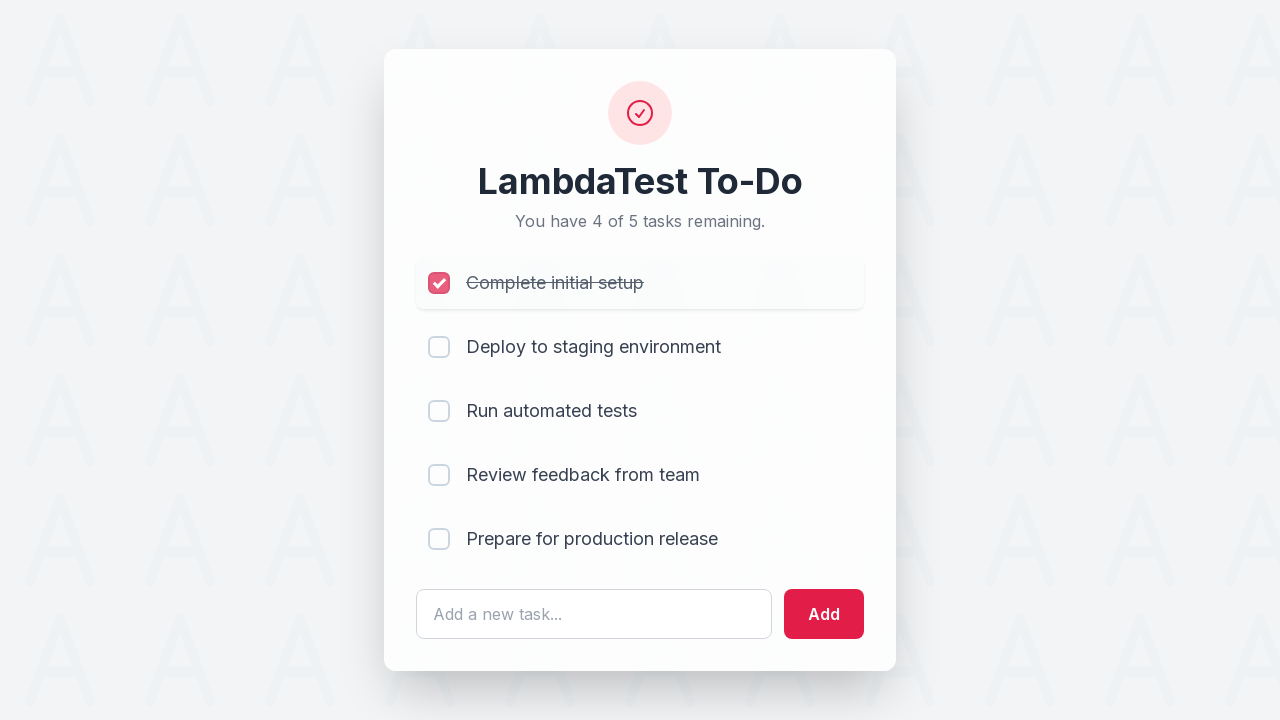

Marked second todo item as done at (439, 347) on input[name='li2']
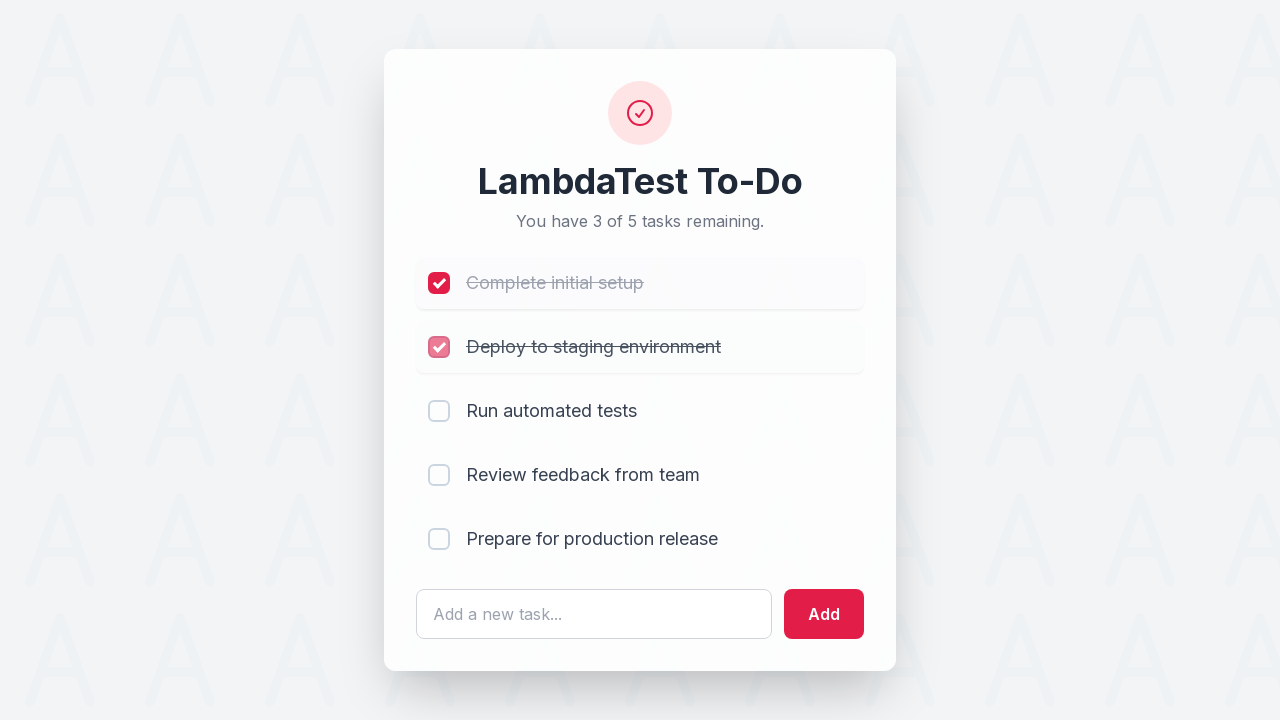

Filled todo input field with 'Yey, Let's add it to list' on #sampletodotext
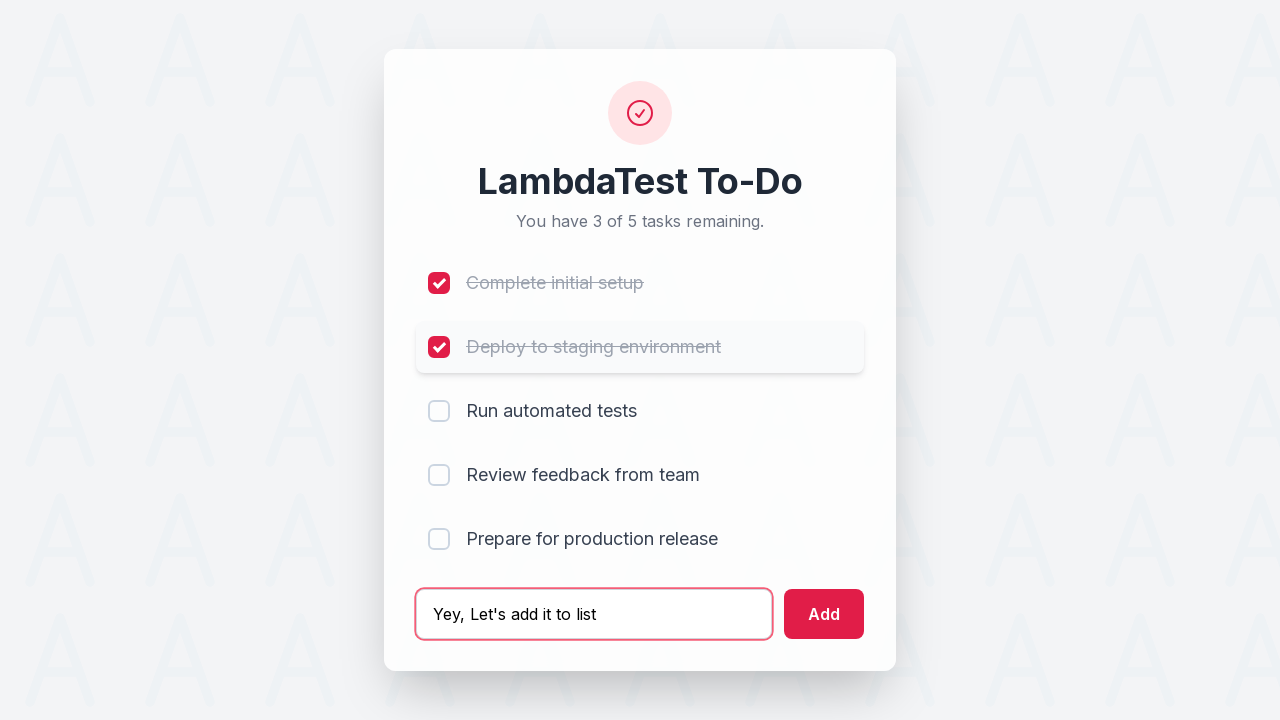

Clicked add button to create new todo item at (824, 614) on #addbutton
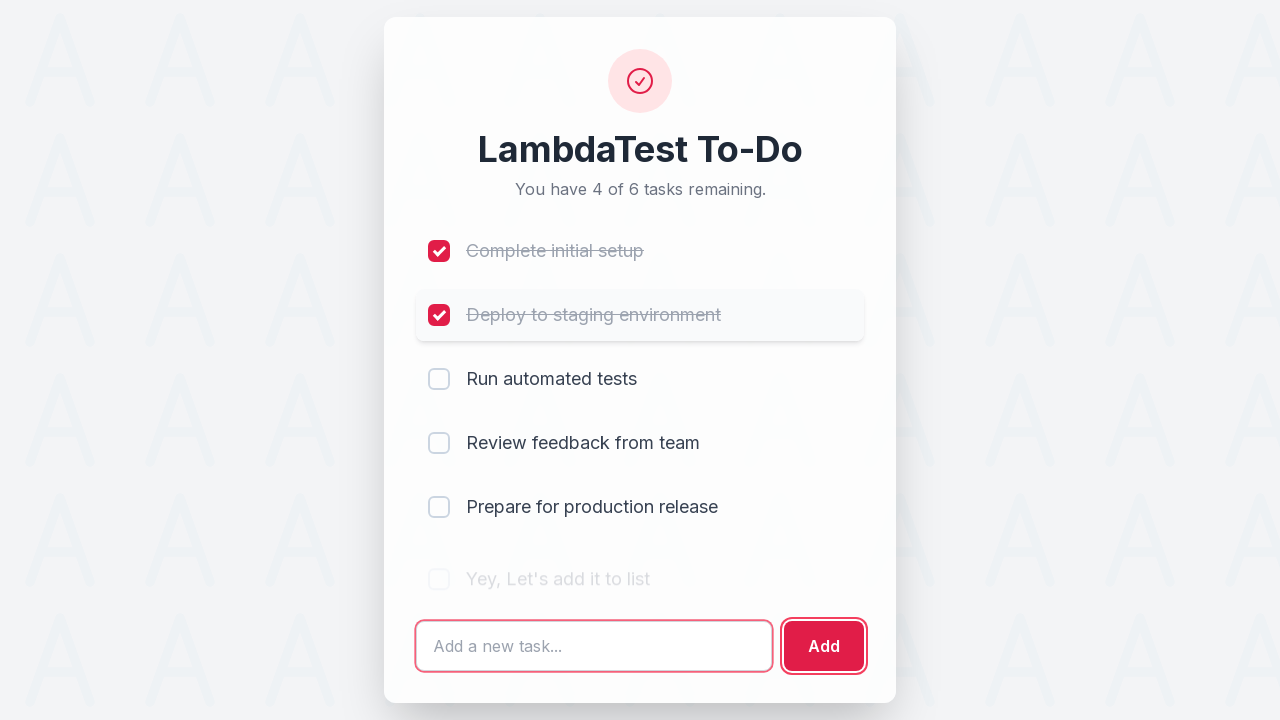

Verified new todo item was added to the list
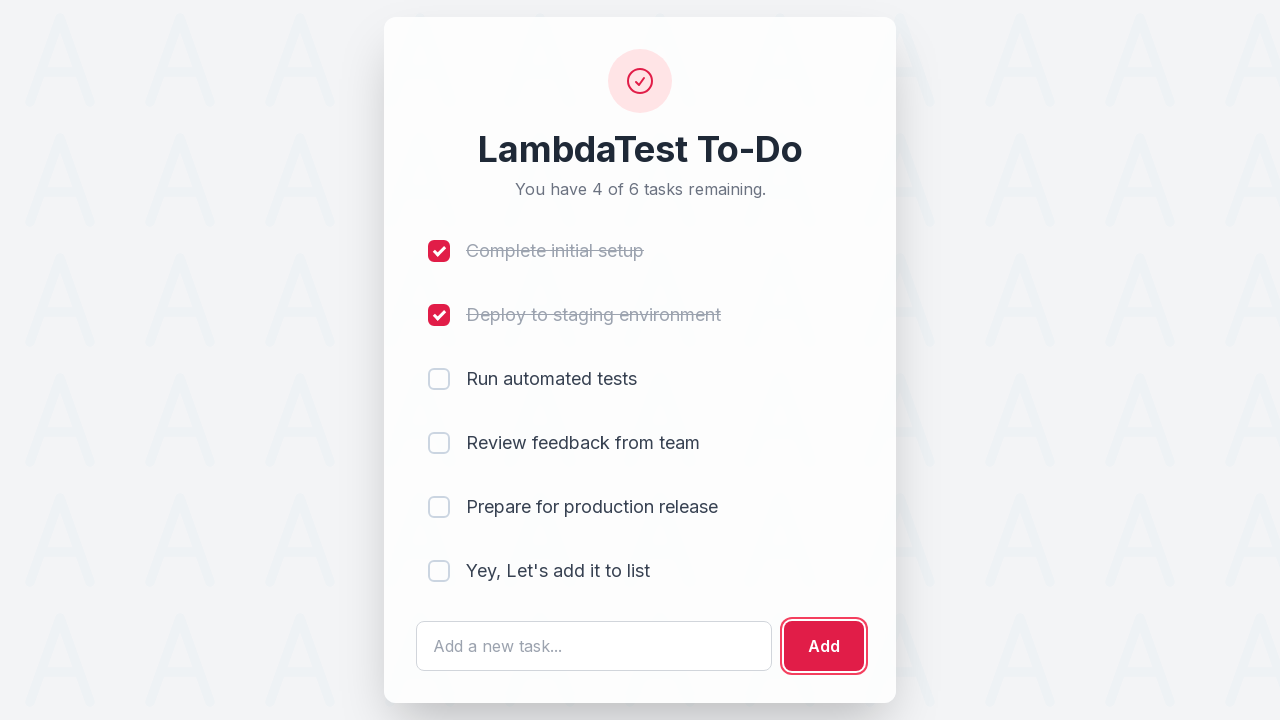

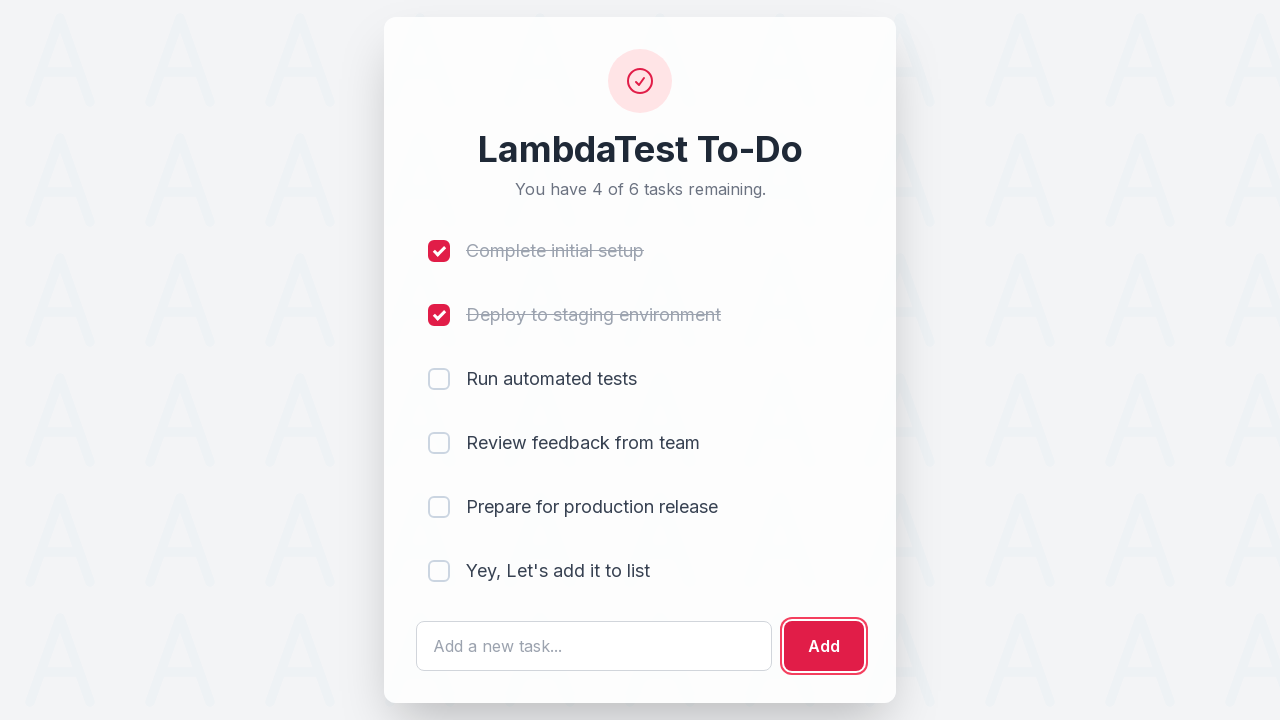